Tests handling of a JavaScript prompt dialog by clicking the "Prompt Alert" button, entering a name, and verifying the personalized greeting message

Starting URL: https://testautomationpractice.blogspot.com/

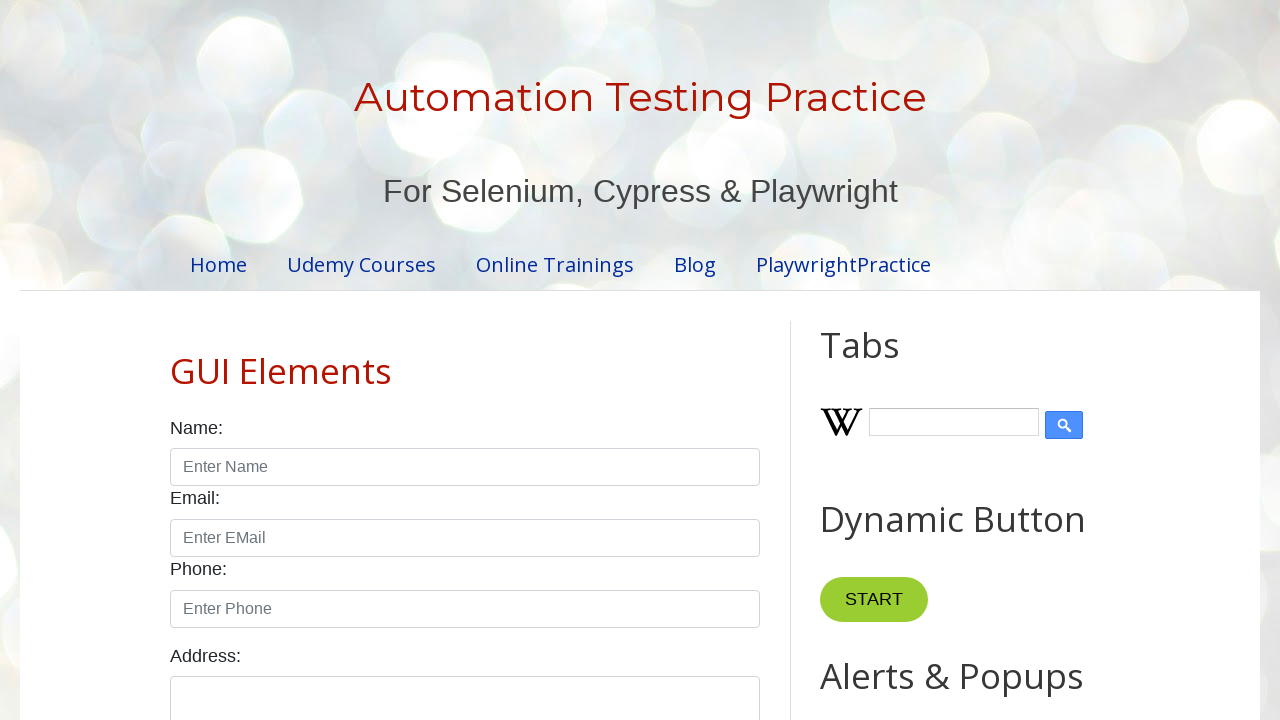

Set up dialog handler to accept prompt with 'Thomas Shelby'
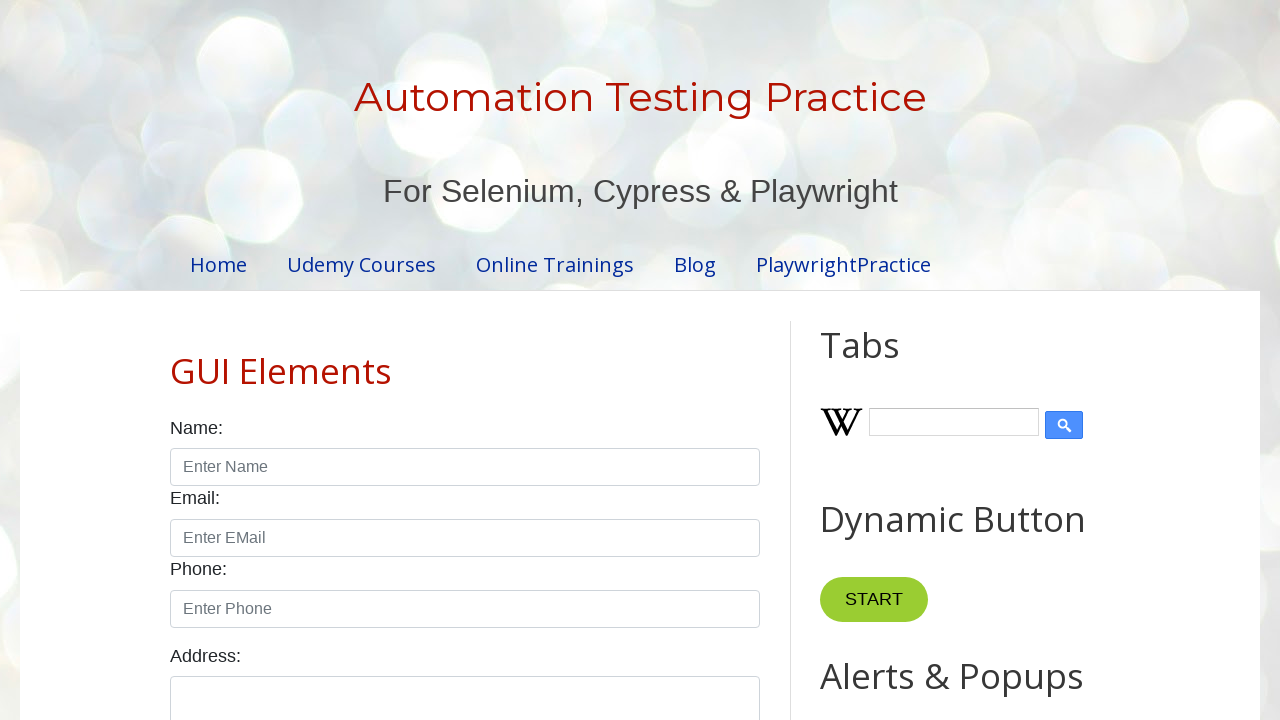

Clicked 'Prompt Alert' button to trigger prompt dialog at (890, 360) on xpath=//button[normalize-space()='Prompt Alert']
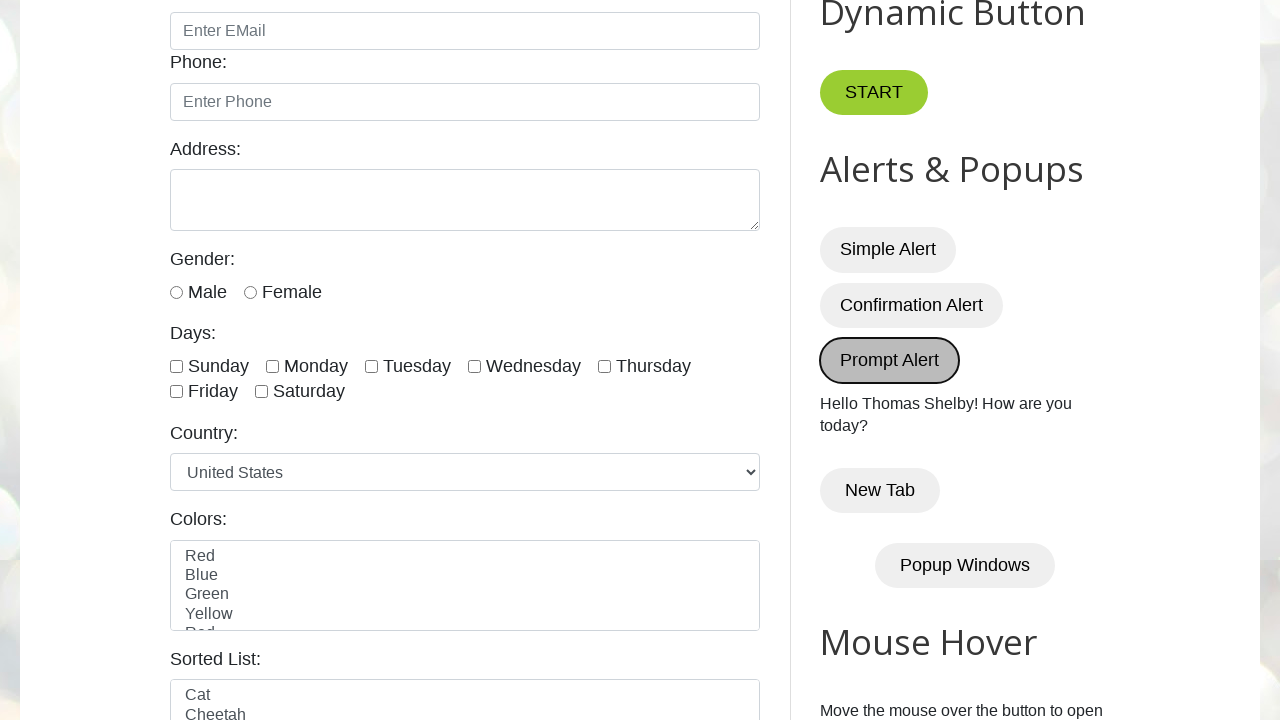

Prompt dialog handled and result element loaded
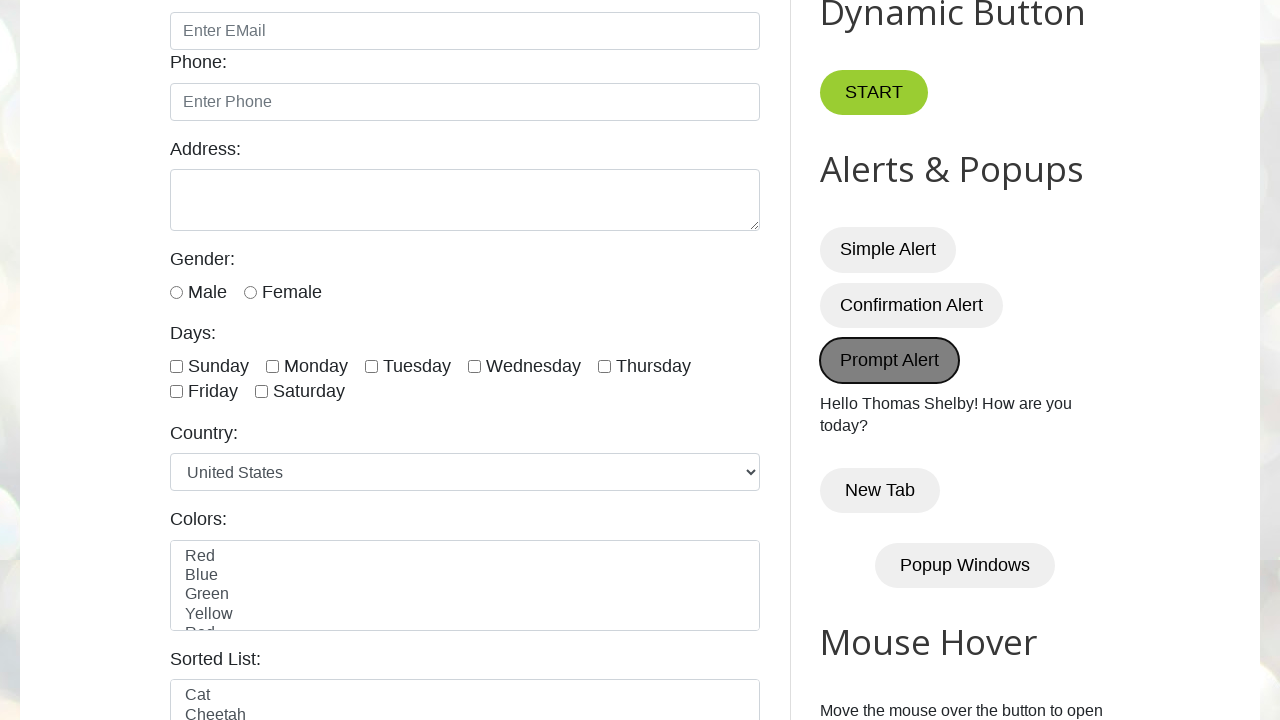

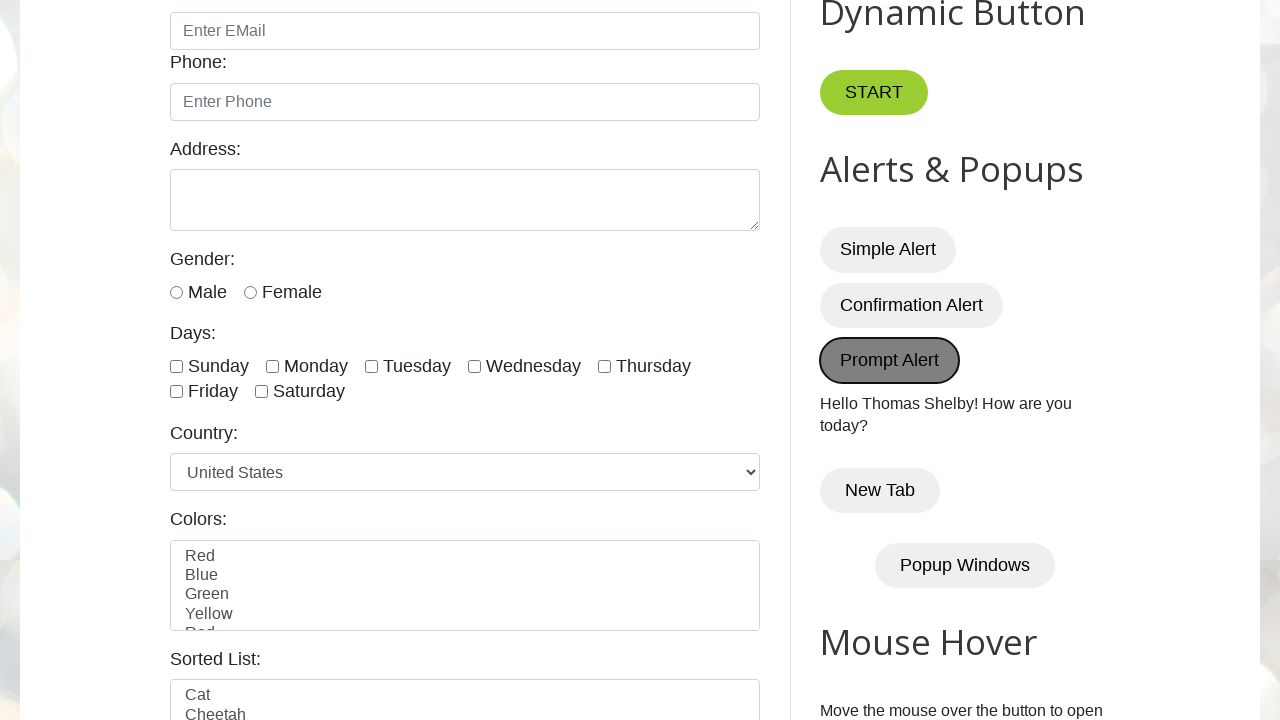